Navigates to the Zensar website and verifies that the page loads with anchor links present

Starting URL: https://www.zensar.com/

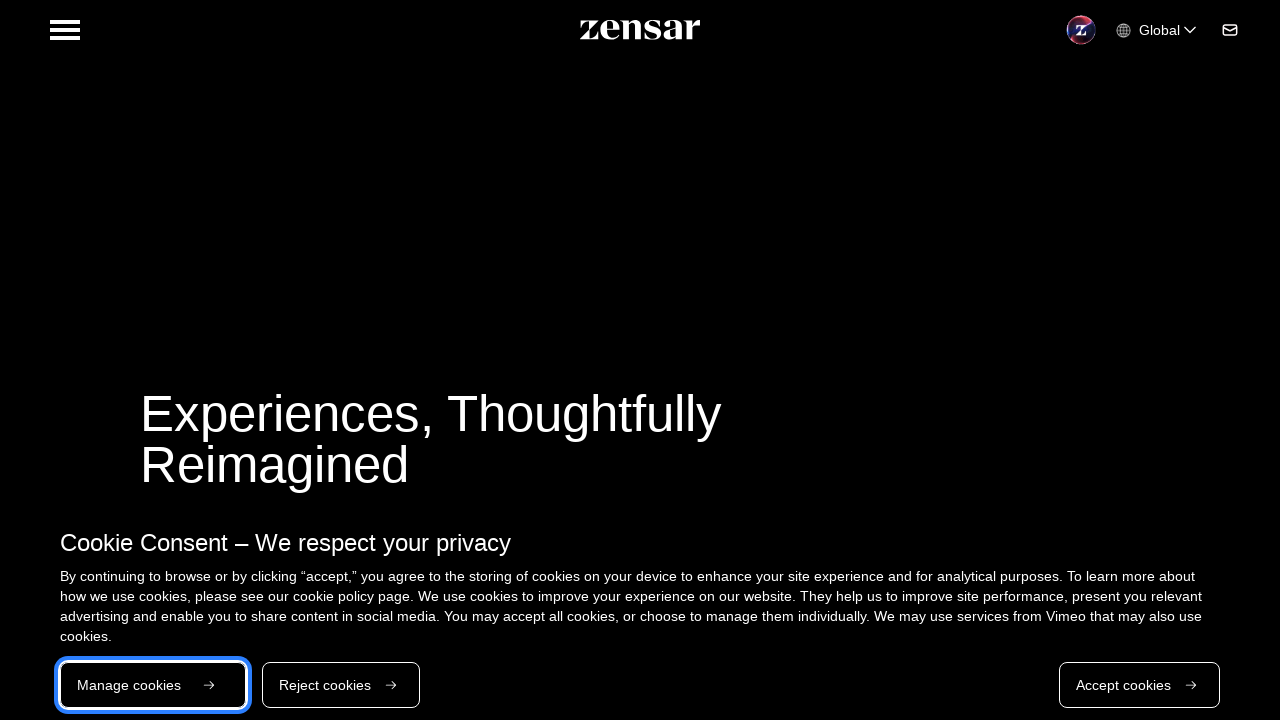

Waited for network idle state - page fully loaded
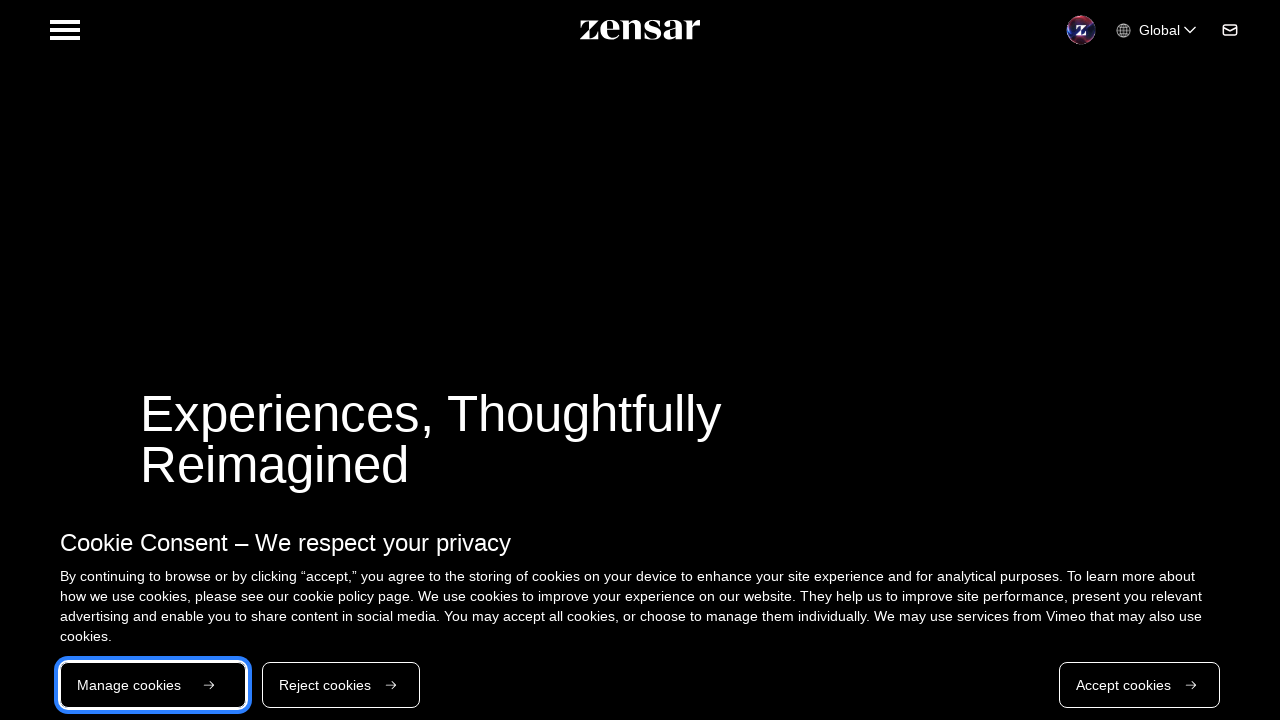

Verified anchor links are present on Zensar website
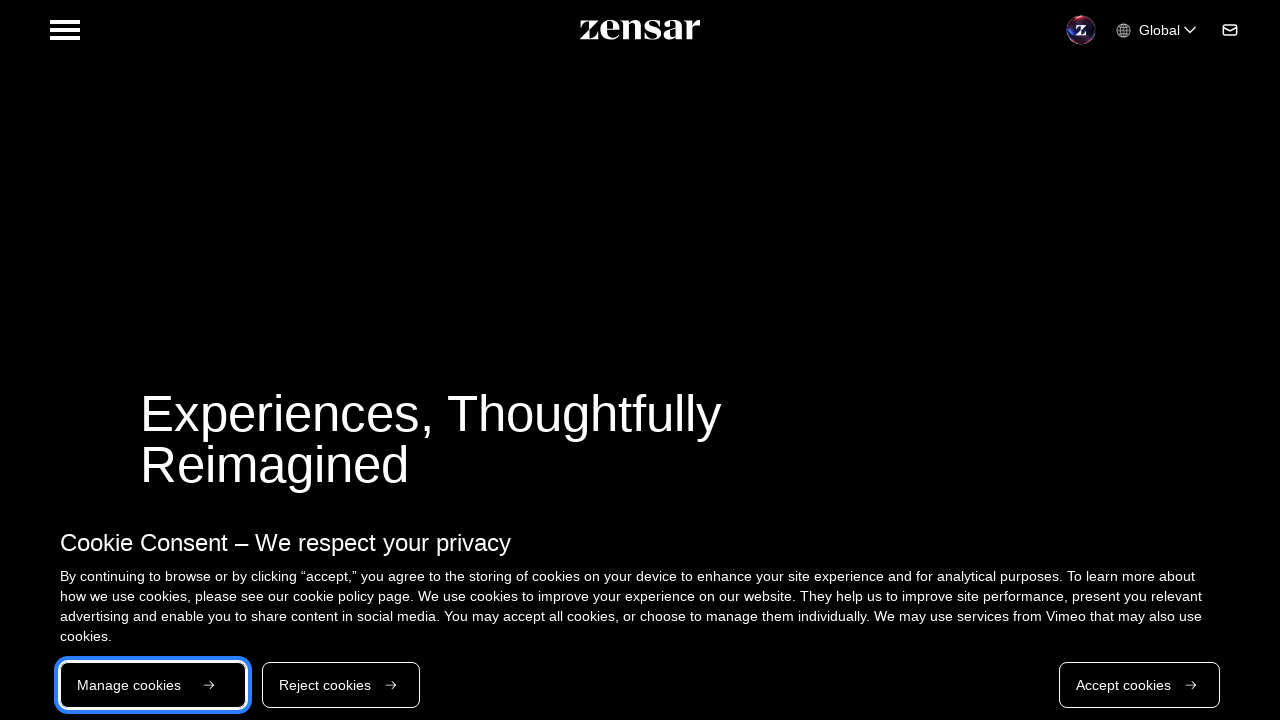

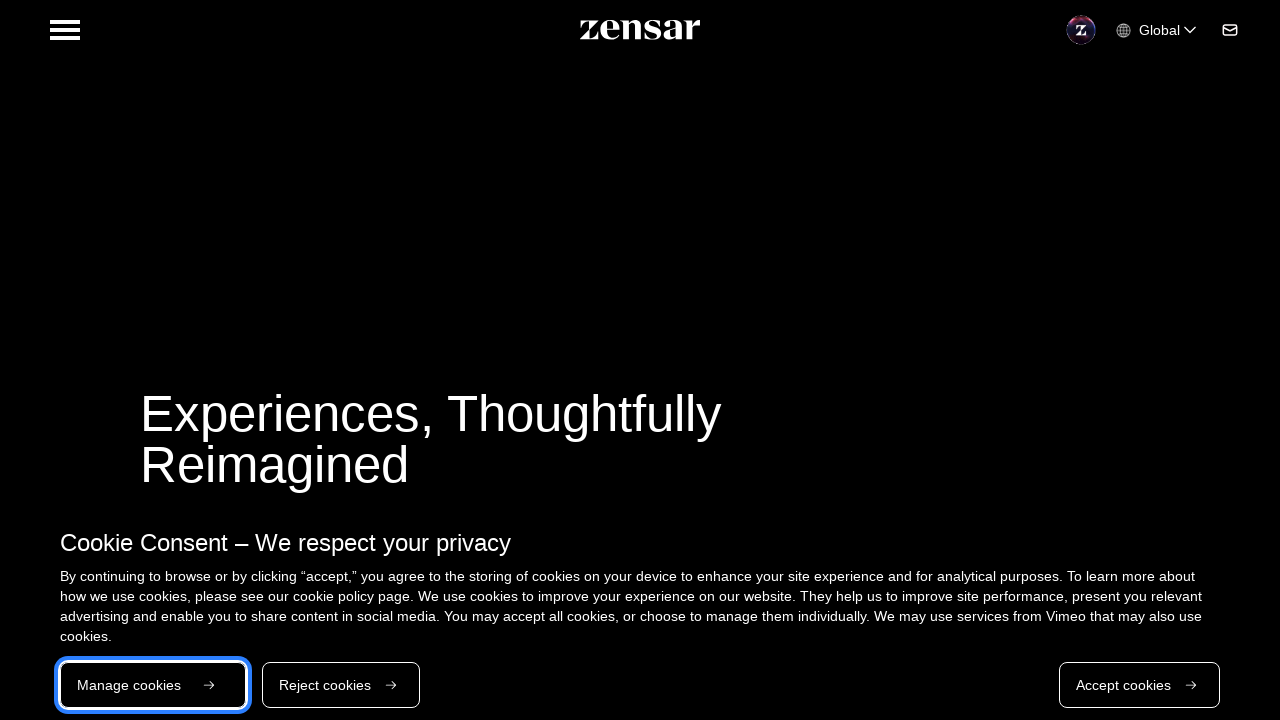